Tests drag and drop functionality on jQuery UI by navigating to the Draggable demo page, switching to the demo iframe, and dragging an element by 100 pixels in both x and y directions.

Starting URL: https://jqueryui.com/

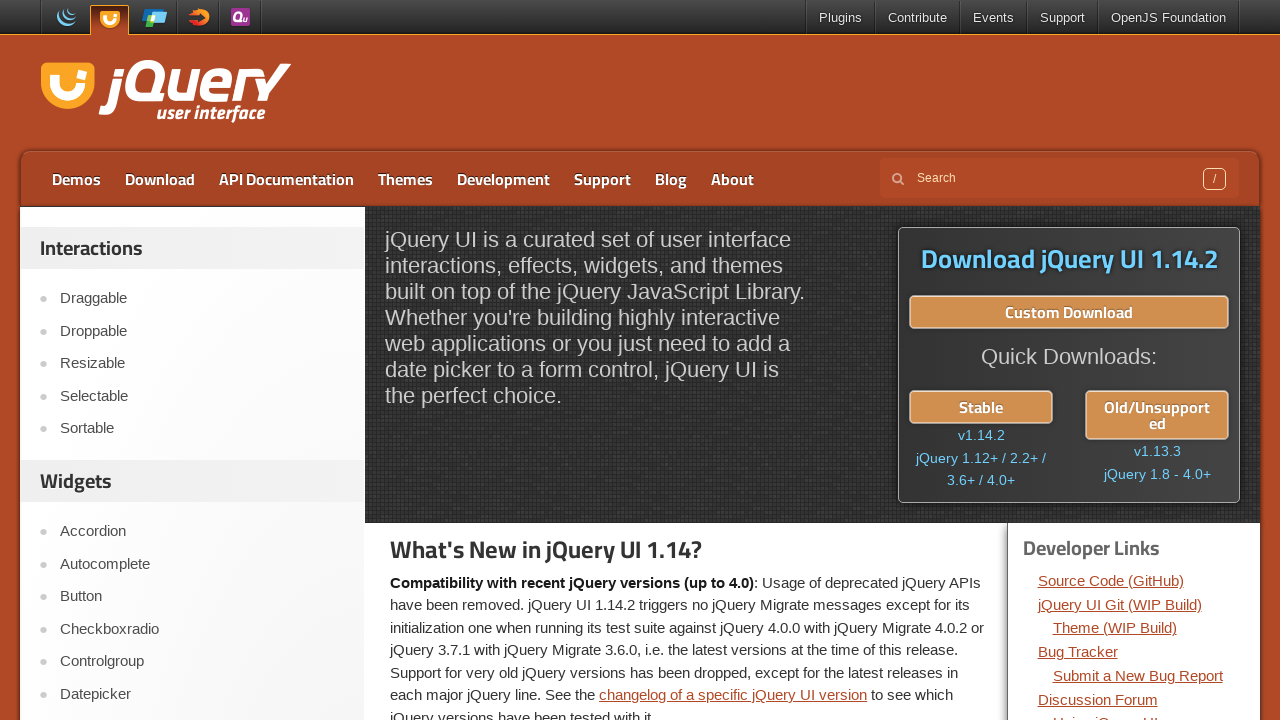

Clicked on Draggable link to navigate to the demo at (202, 299) on text=Draggable
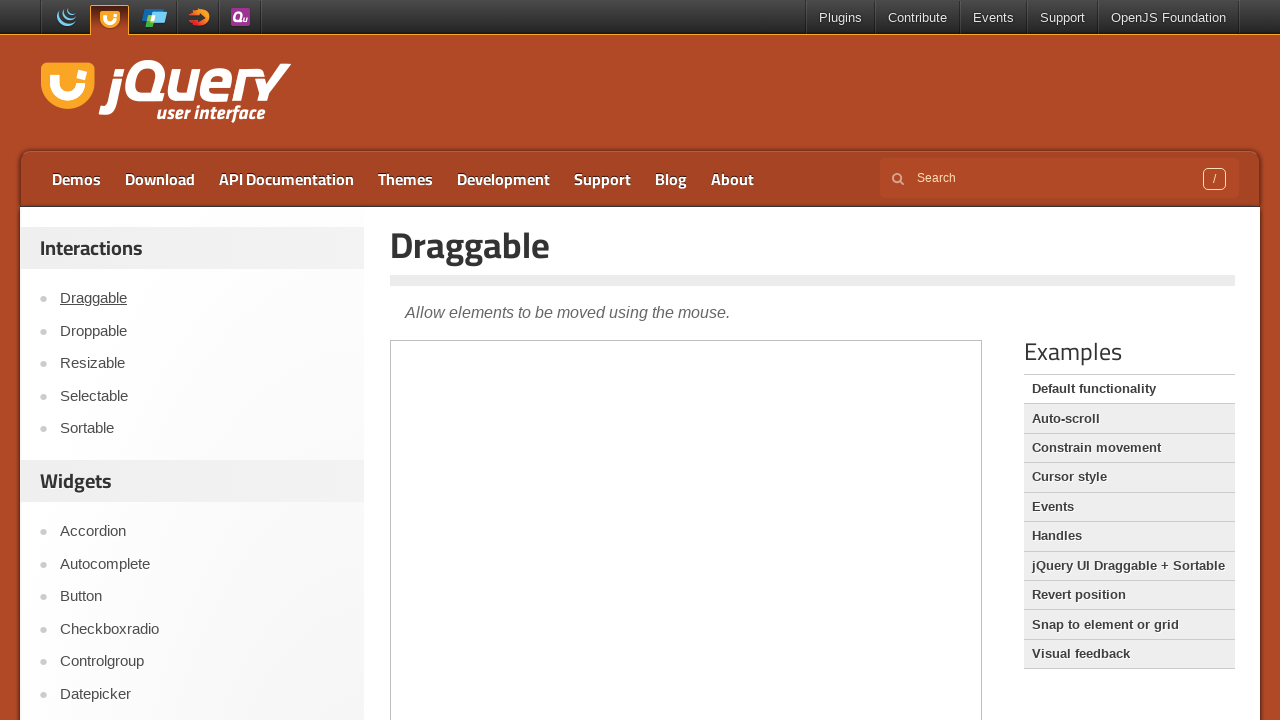

Located the demo iframe
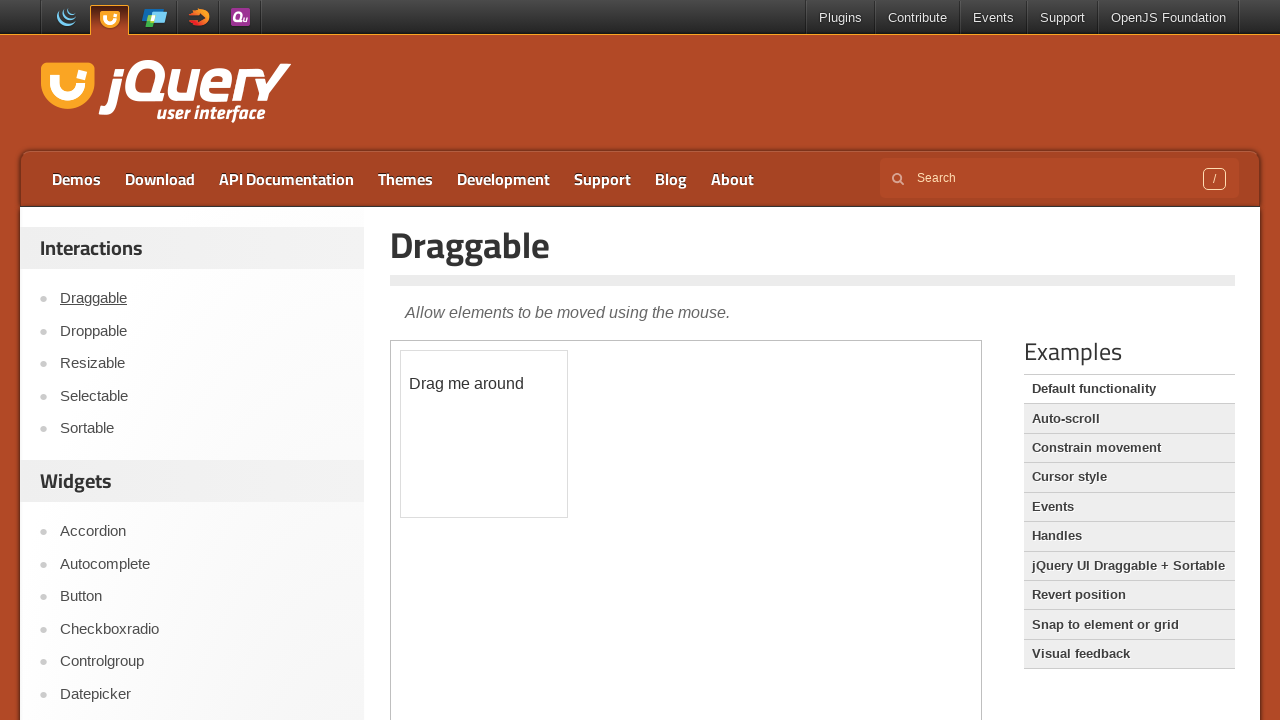

Draggable element is now visible
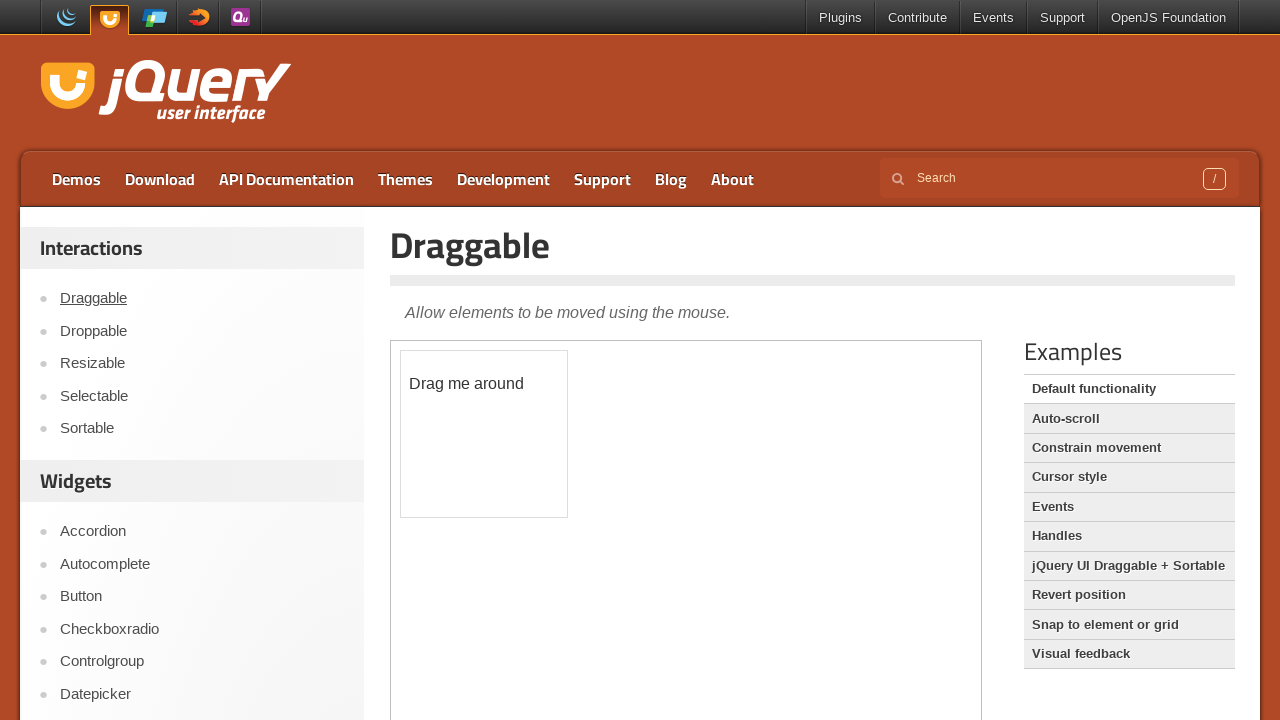

Located the draggable element
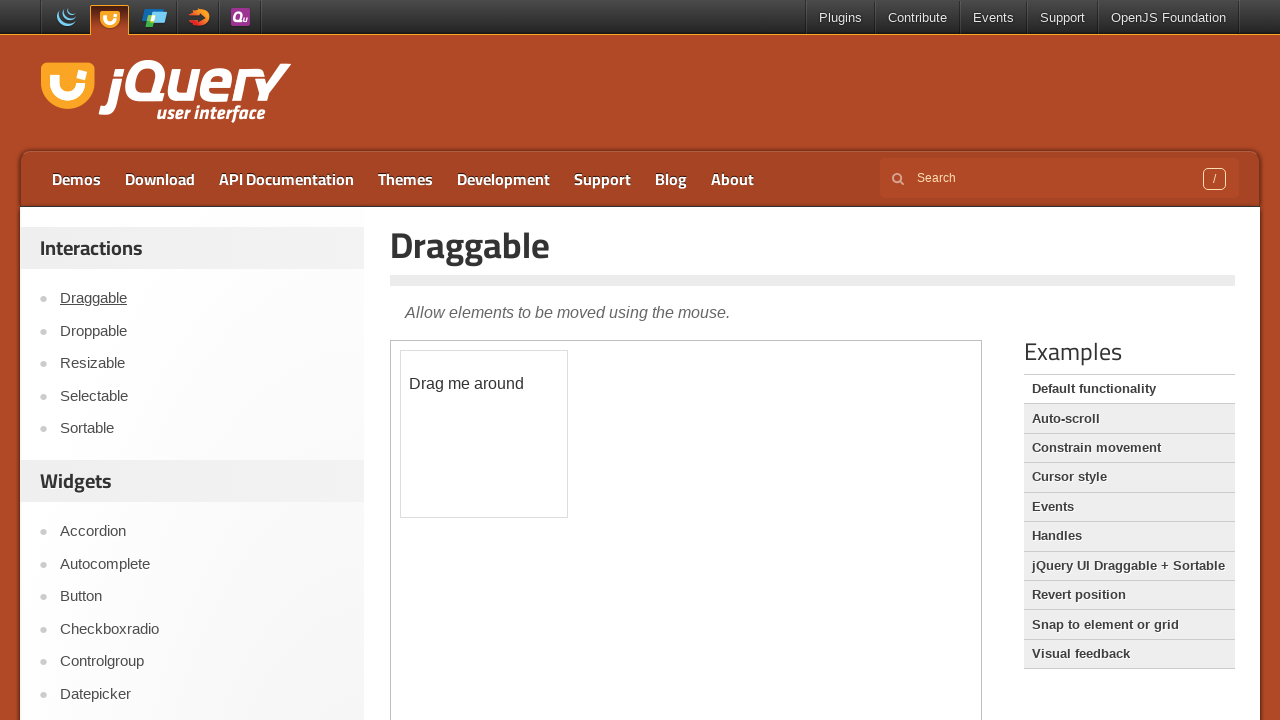

Dragged element by 100 pixels in both x and y directions at (501, 451)
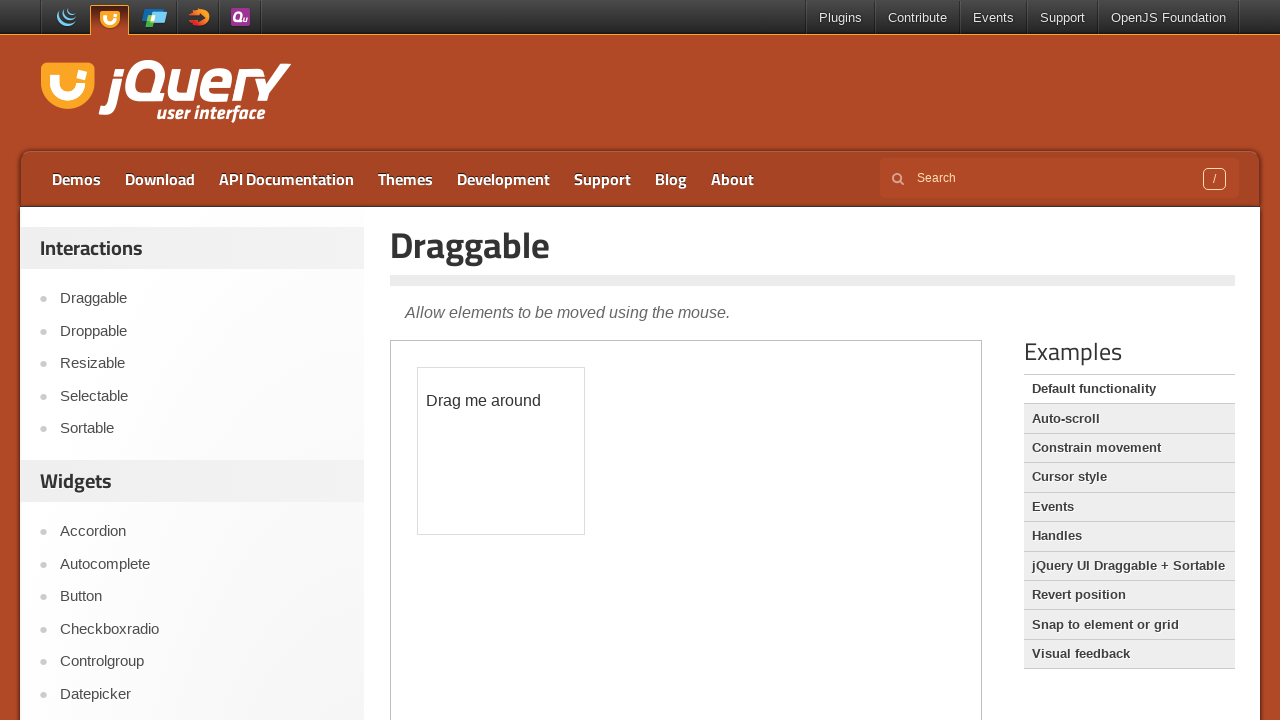

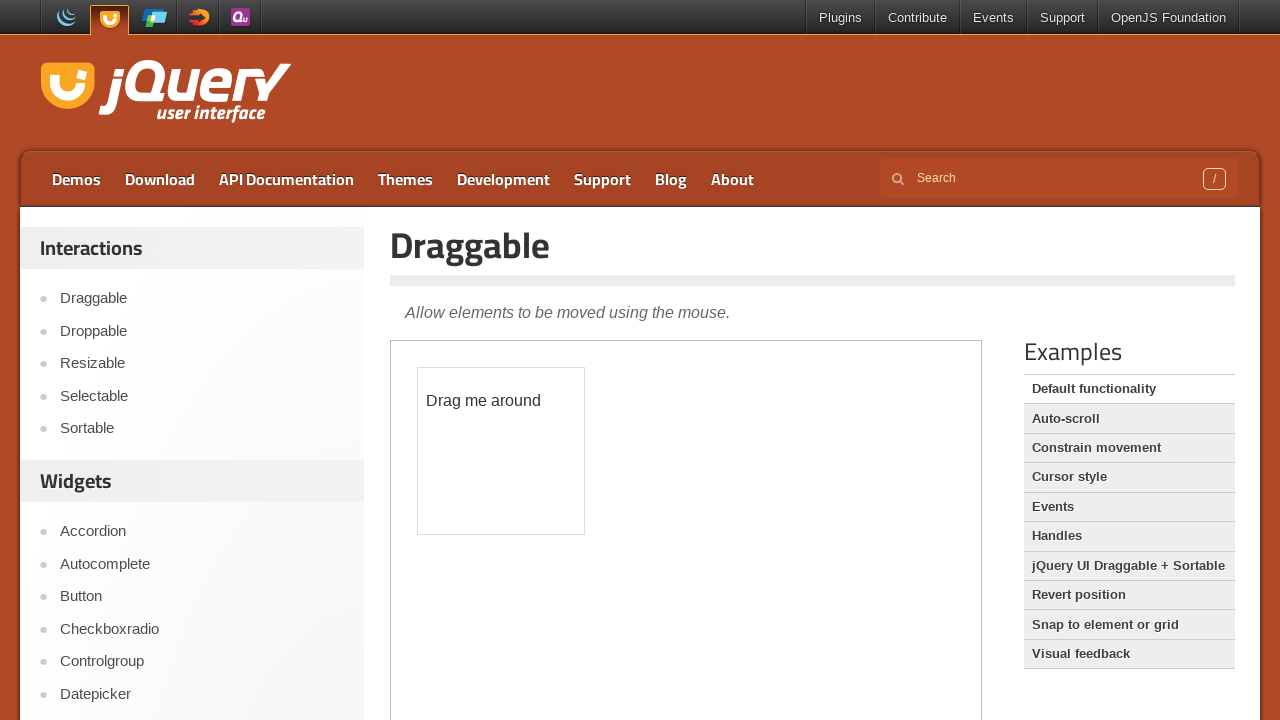